Tests dropdown selection functionality by clicking on a custom country dropdown and selecting Costa Rica from the list of options

Starting URL: https://www.dummyticket.com/dummy-ticket-for-visa-application/

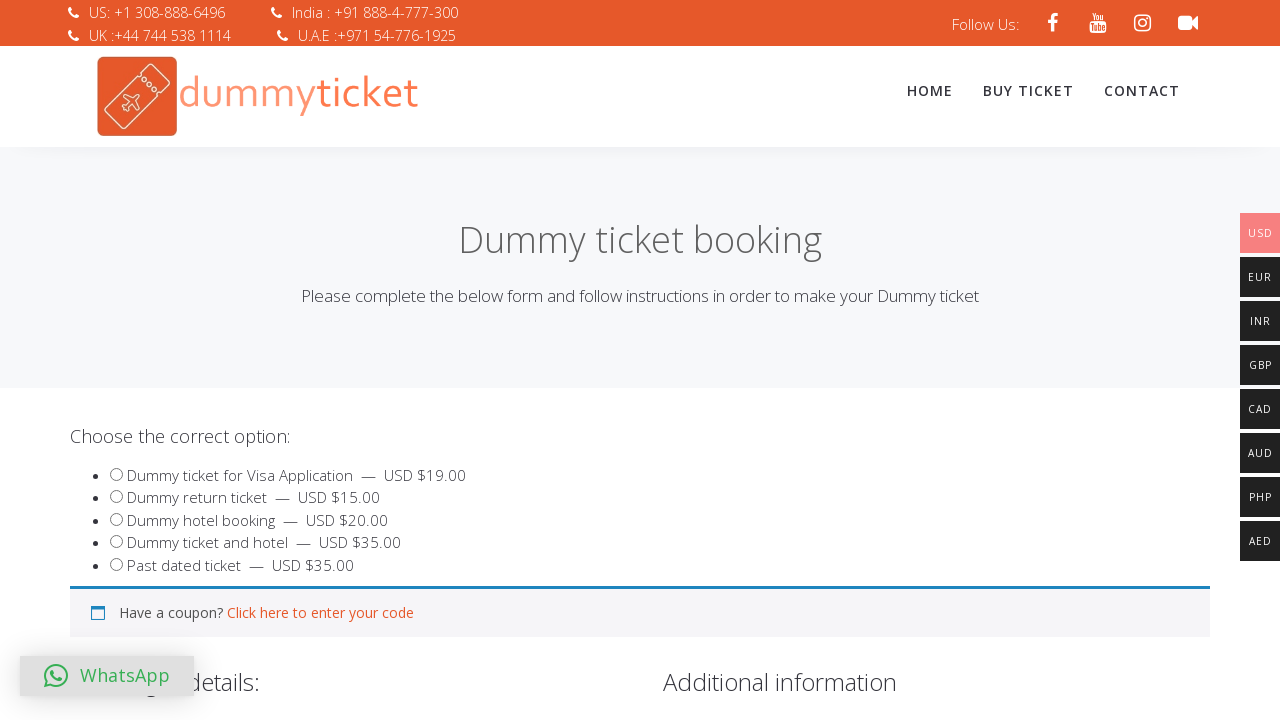

Waited for country dropdown container to be present
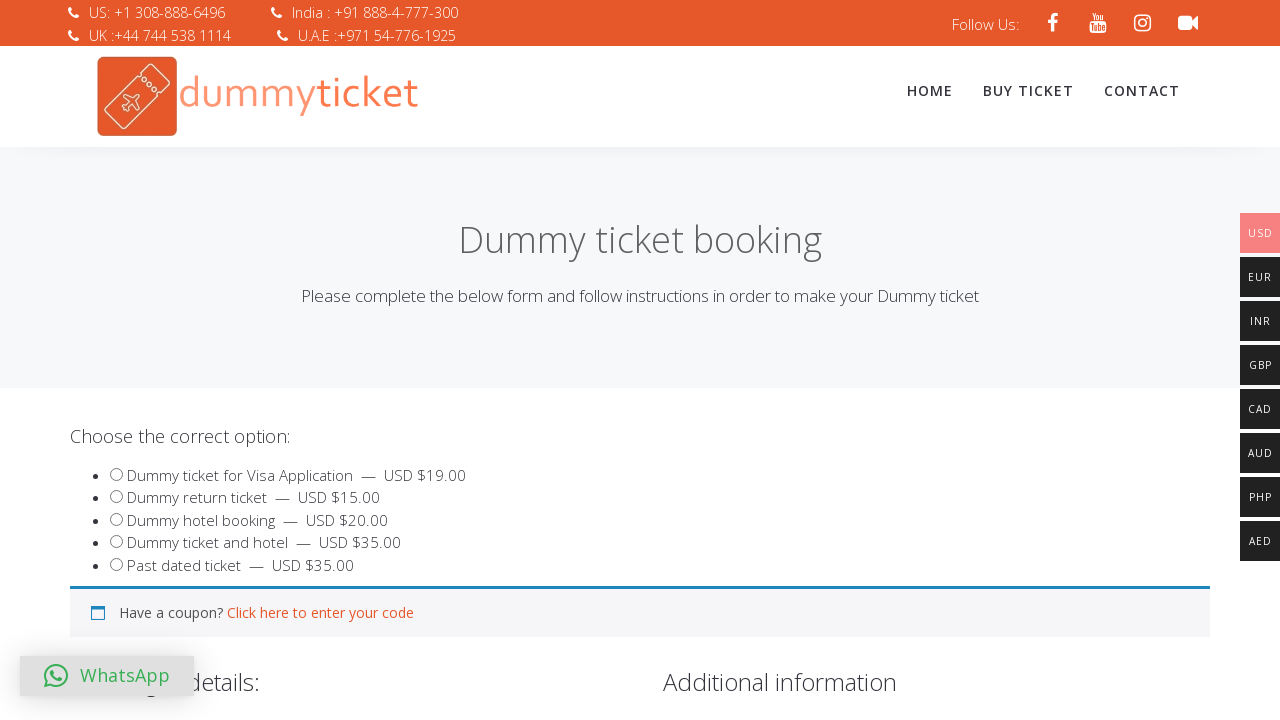

Clicked on the country dropdown to reveal options at (344, 360) on #select2-billing_country-container
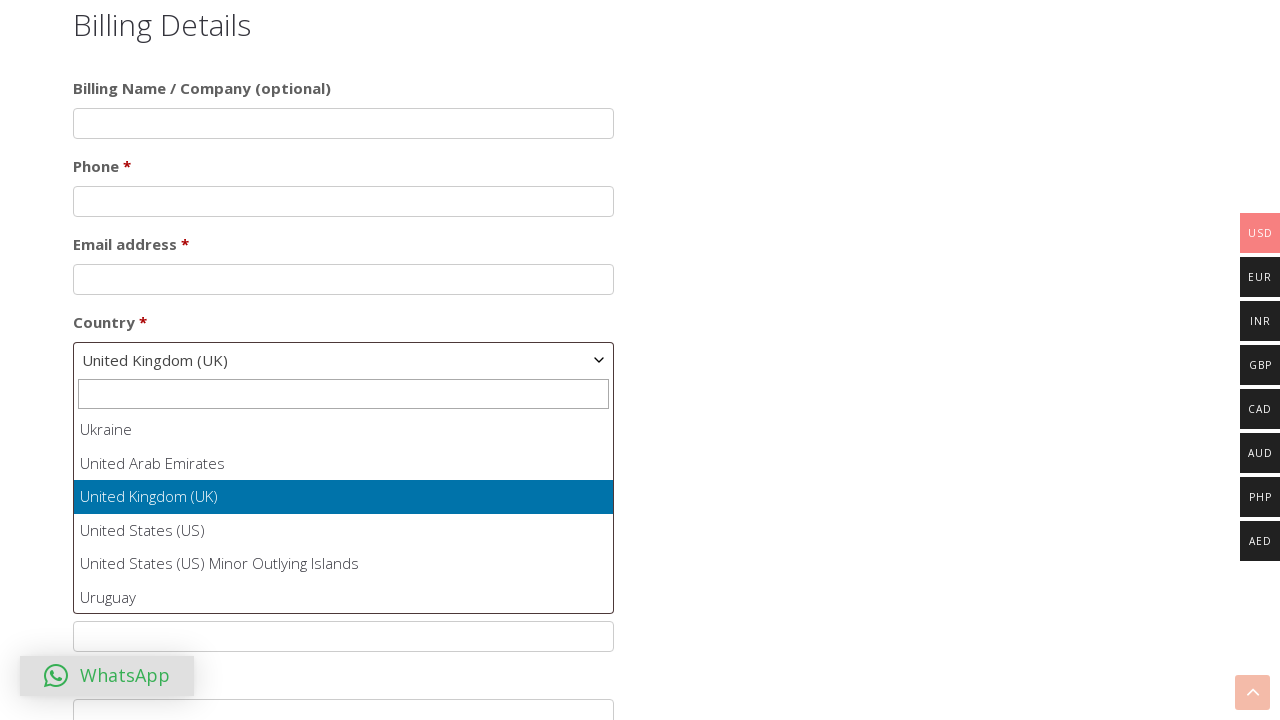

Waited for dropdown options to appear
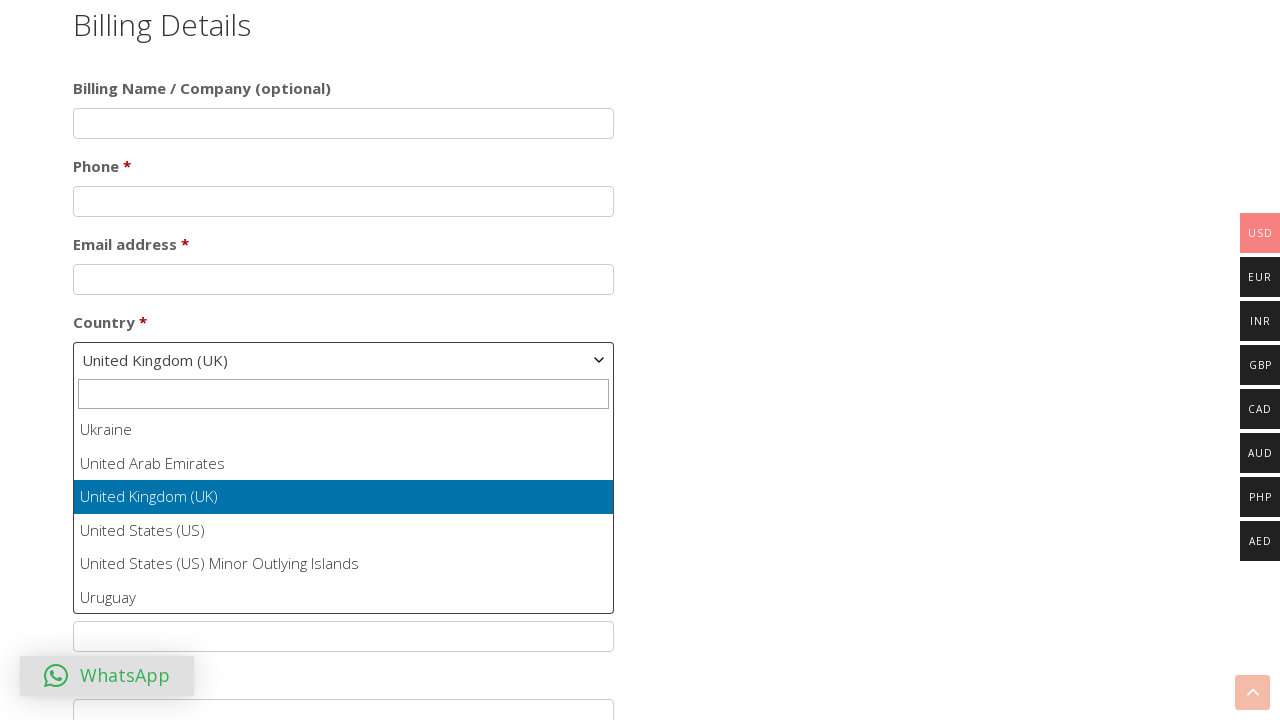

Retrieved all country options from dropdown
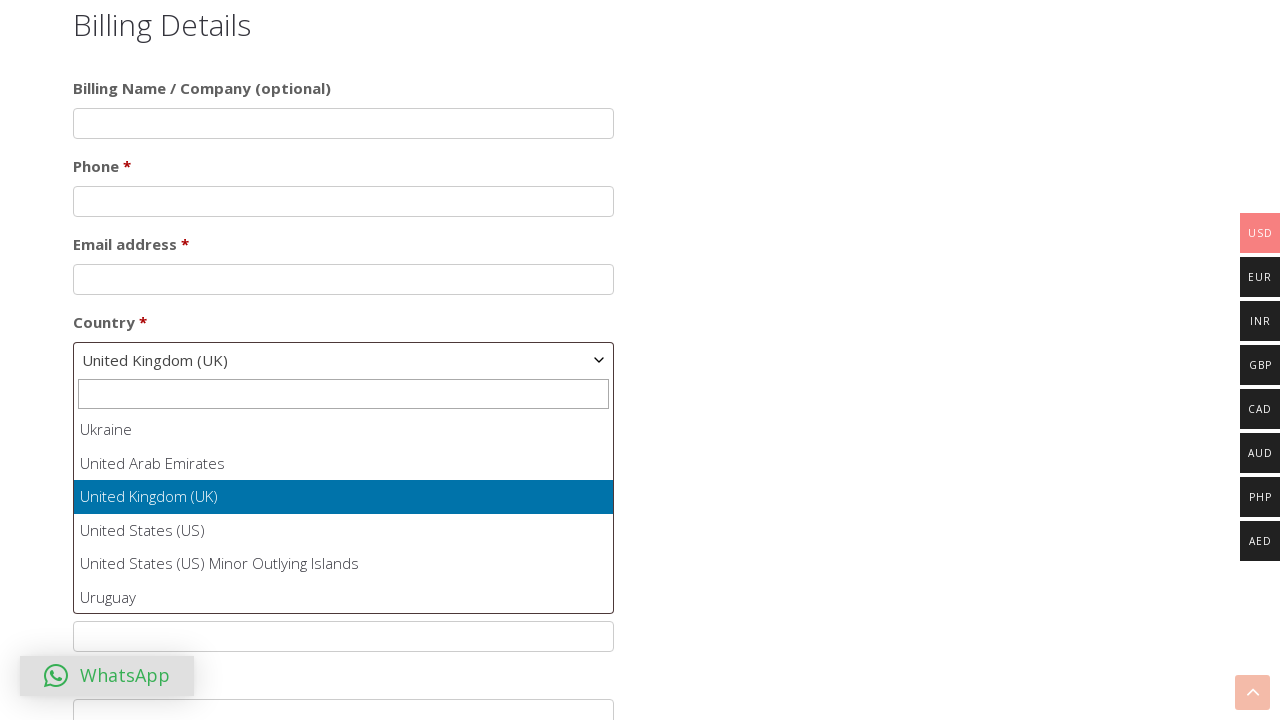

Found and clicked Costa Rica option from dropdown at (344, 513) on xpath=//ul[@id='select2-billing_country-results']/li >> nth=54
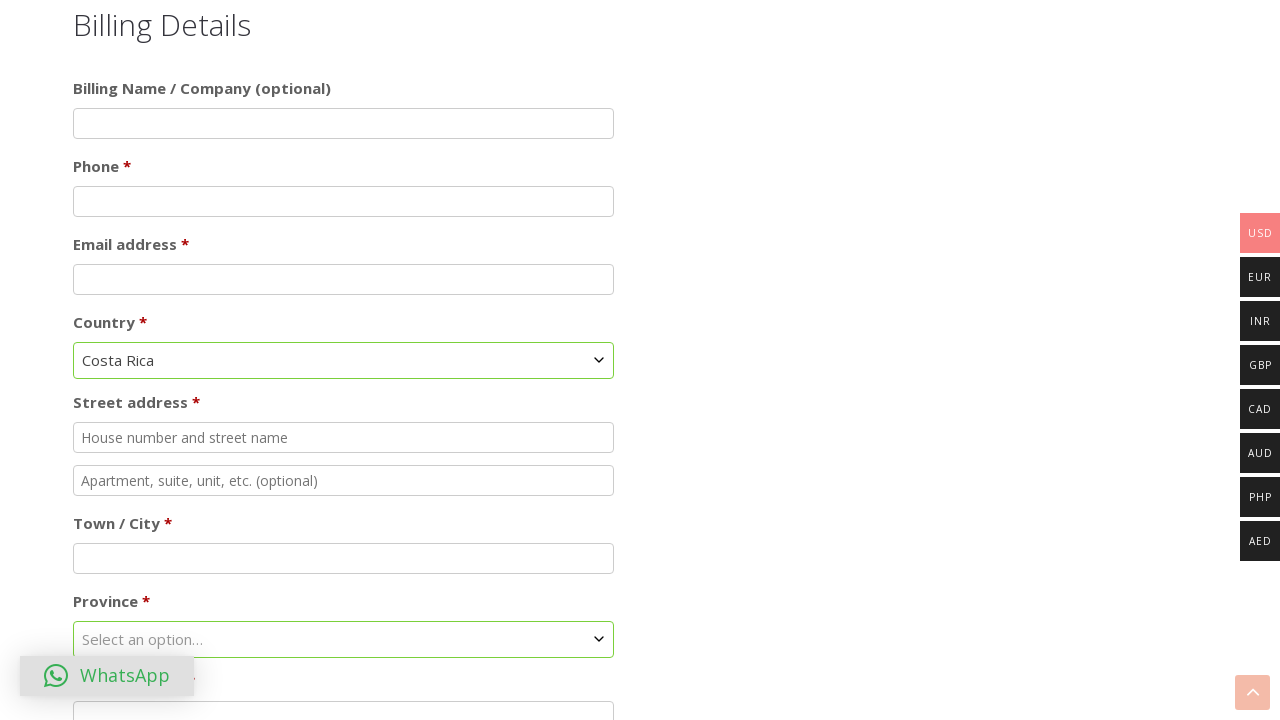

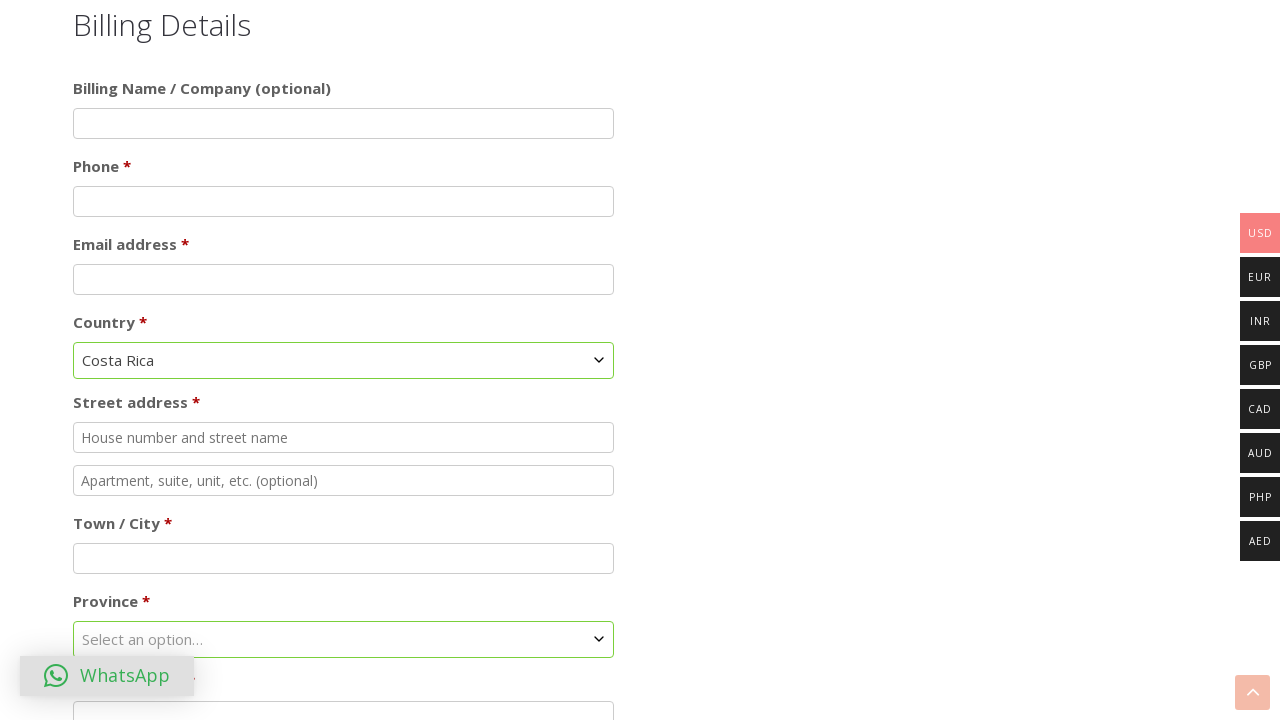